Tests the Python.org search functionality by entering "pycon" in the search box and submitting the search form

Starting URL: http://www.python.org

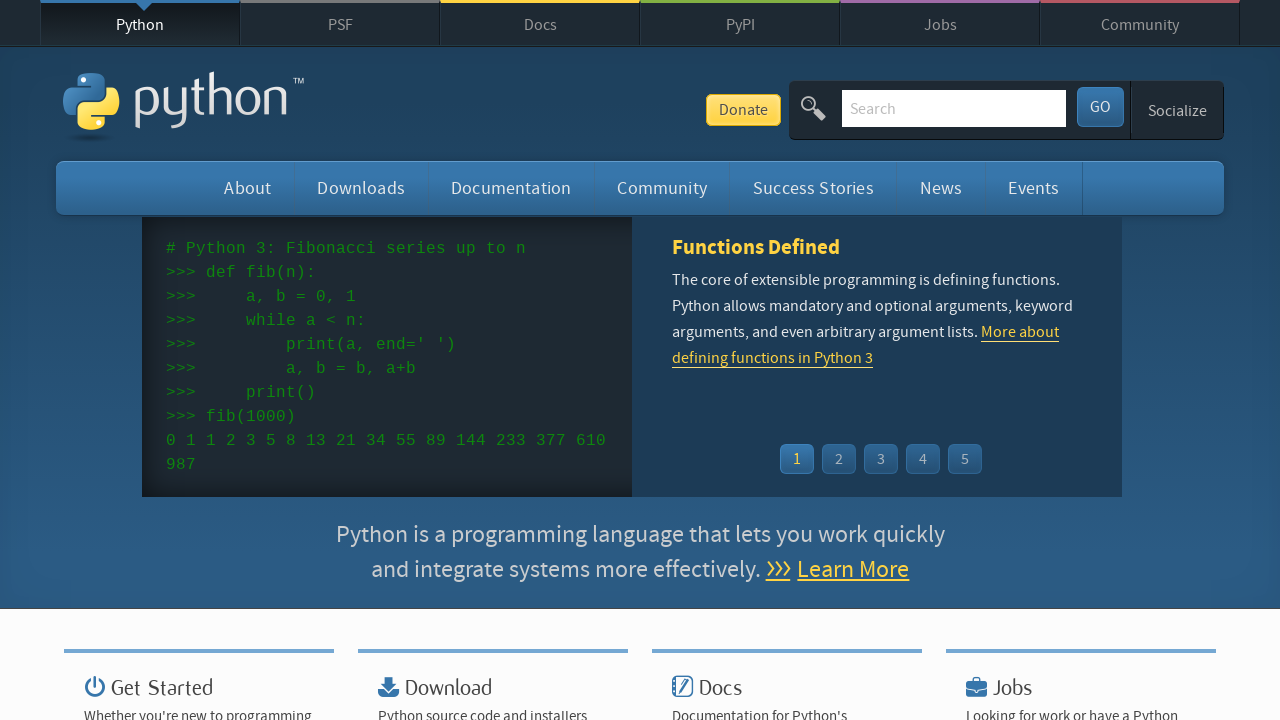

Filled search box with 'pycon' on input[name='q']
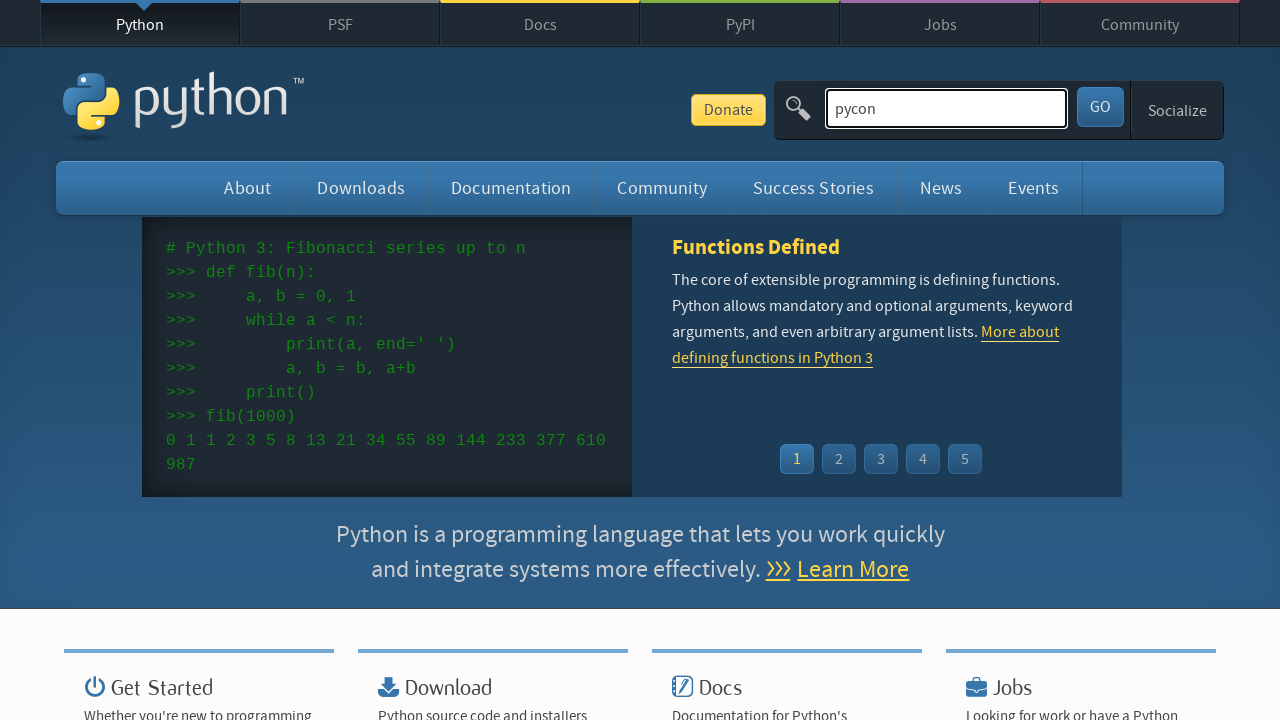

Pressed Enter to submit search form on input[name='q']
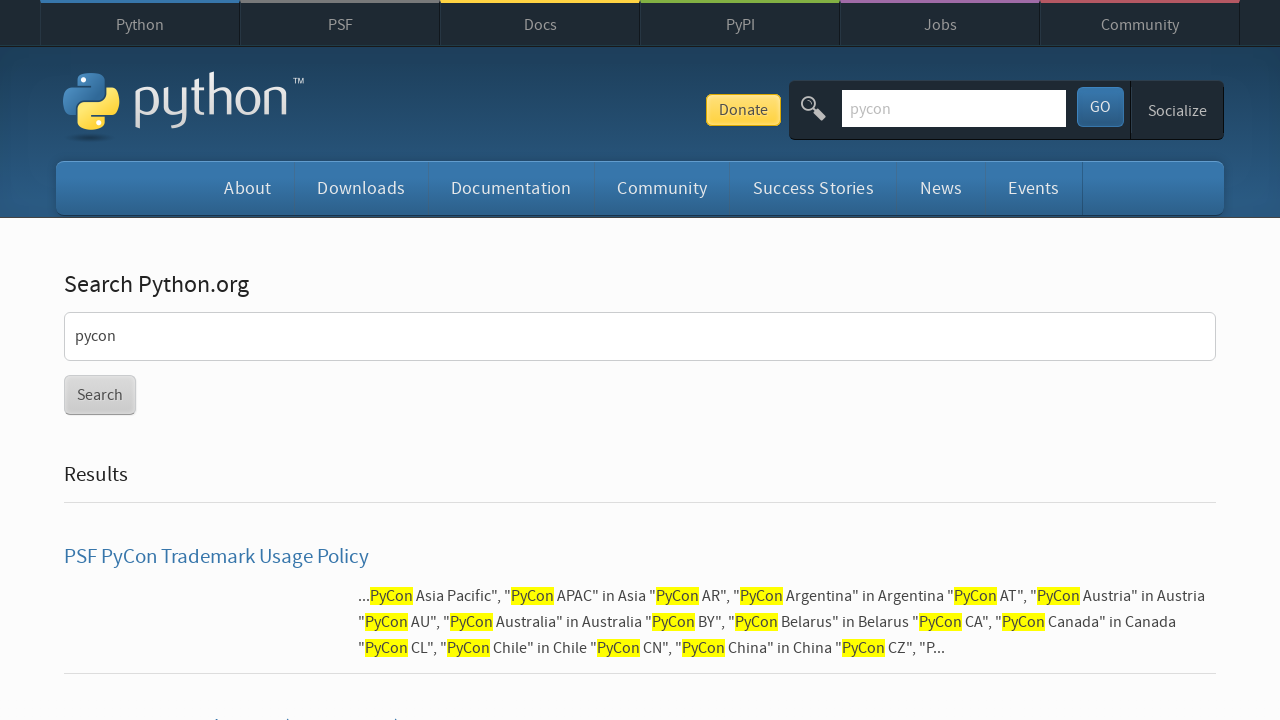

Search results page loaded (networkidle state reached)
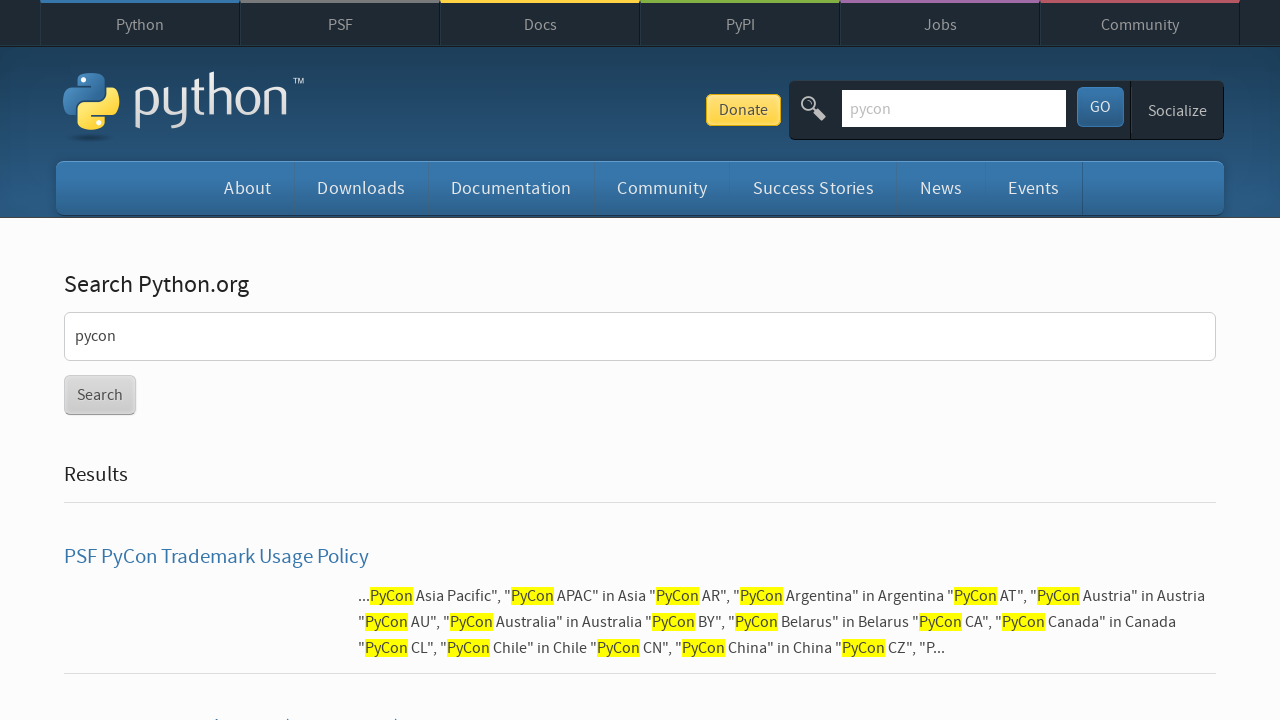

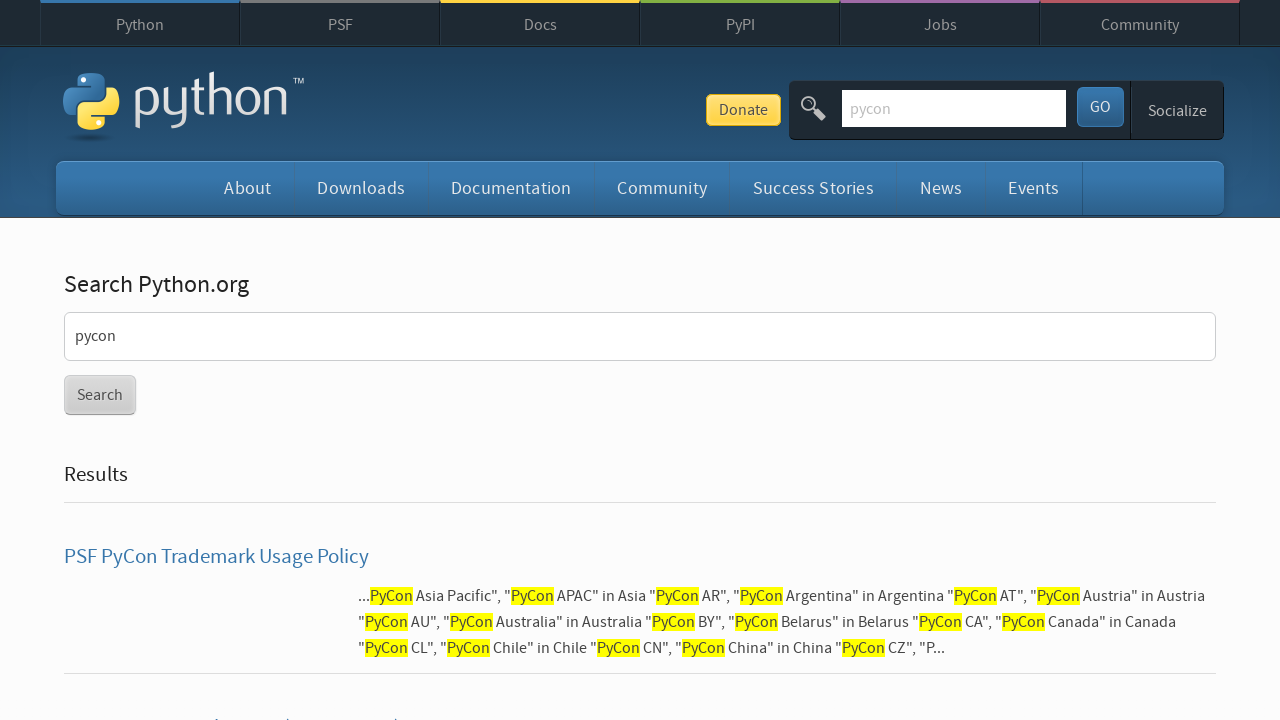